Tests the Add Element button functionality by clicking it and verifying a Delete button appears.

Starting URL: http://the-internet.herokuapp.com/add_remove_elements/

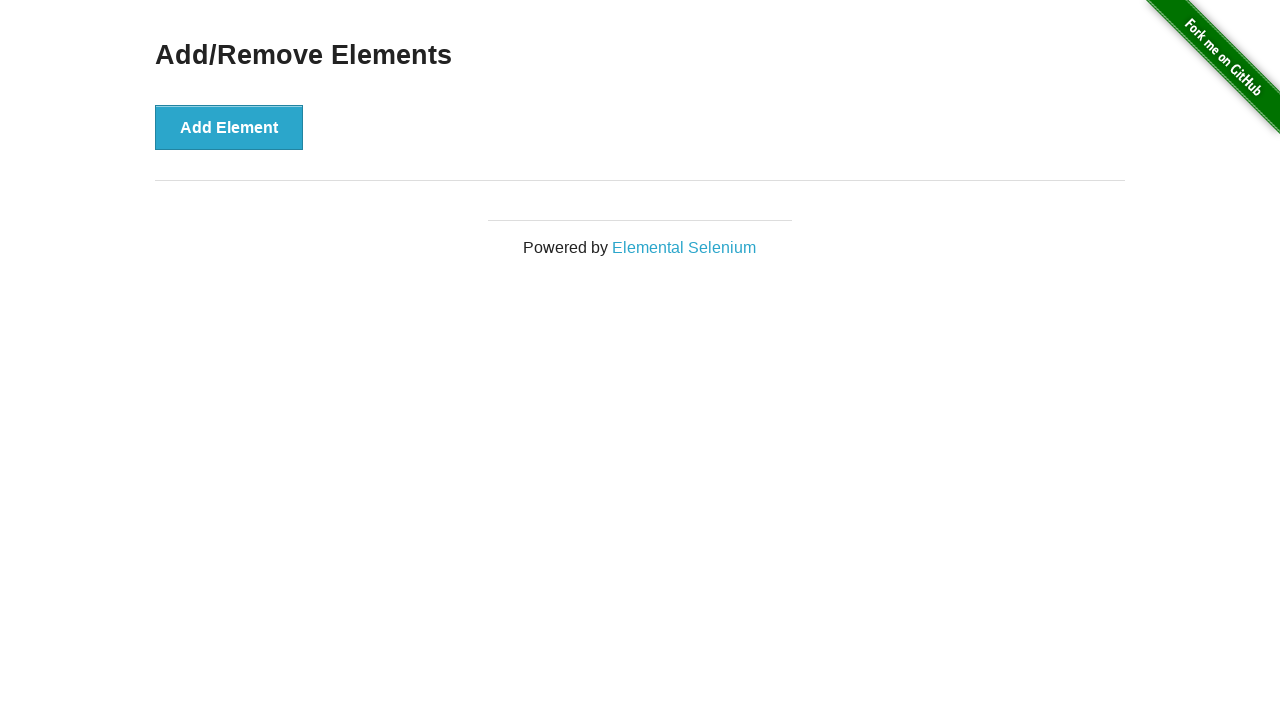

Waited for Add Element button to load
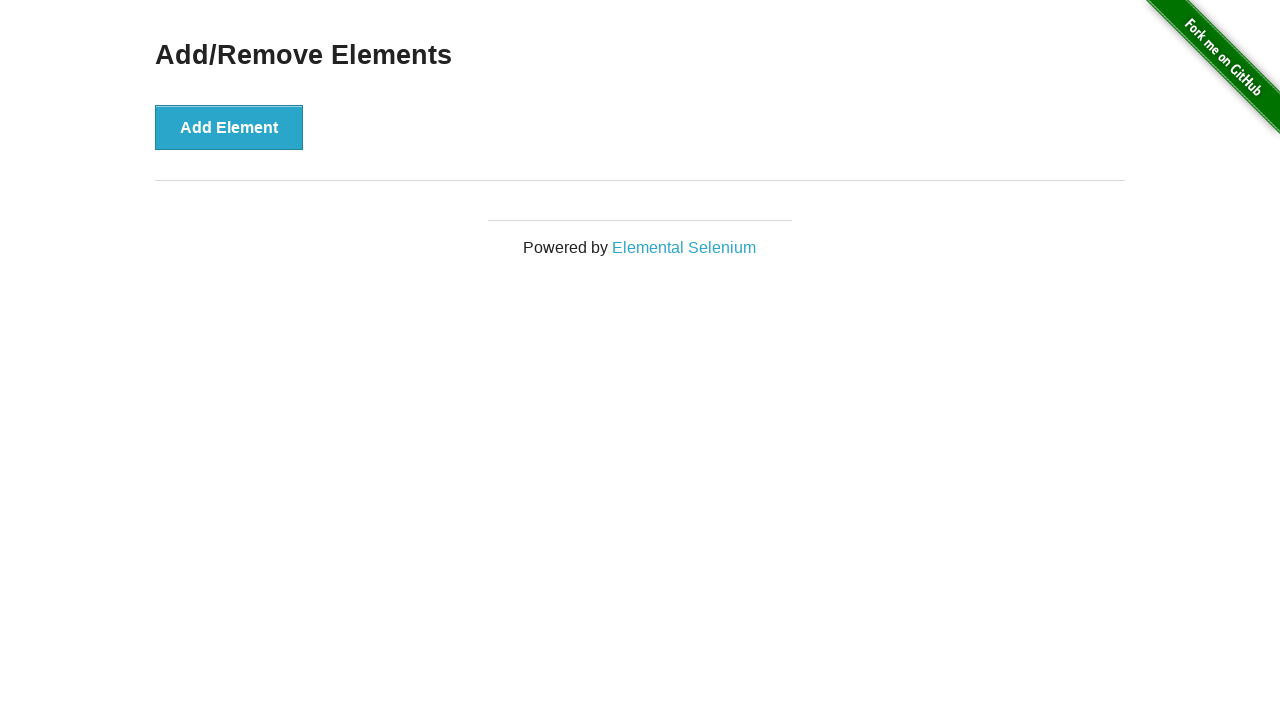

Clicked Add Element button at (229, 127) on xpath=//button[text()="Add Element"]
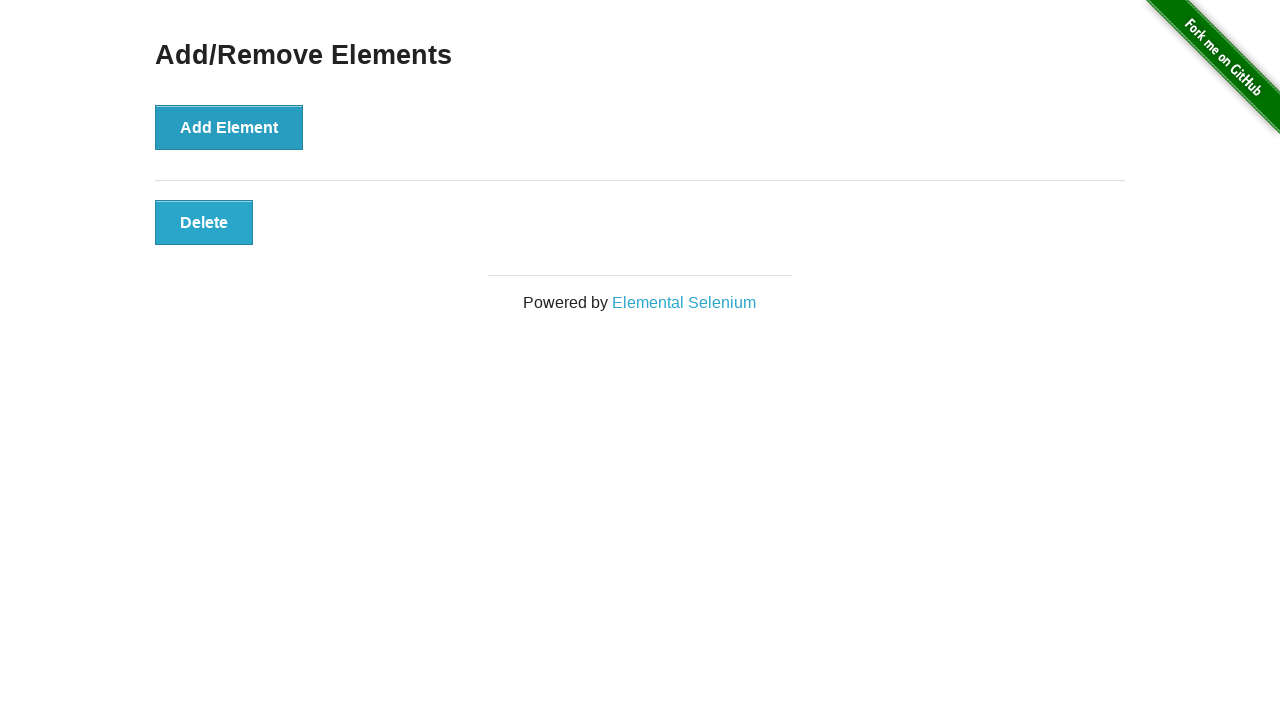

Verified Delete button appeared after adding element
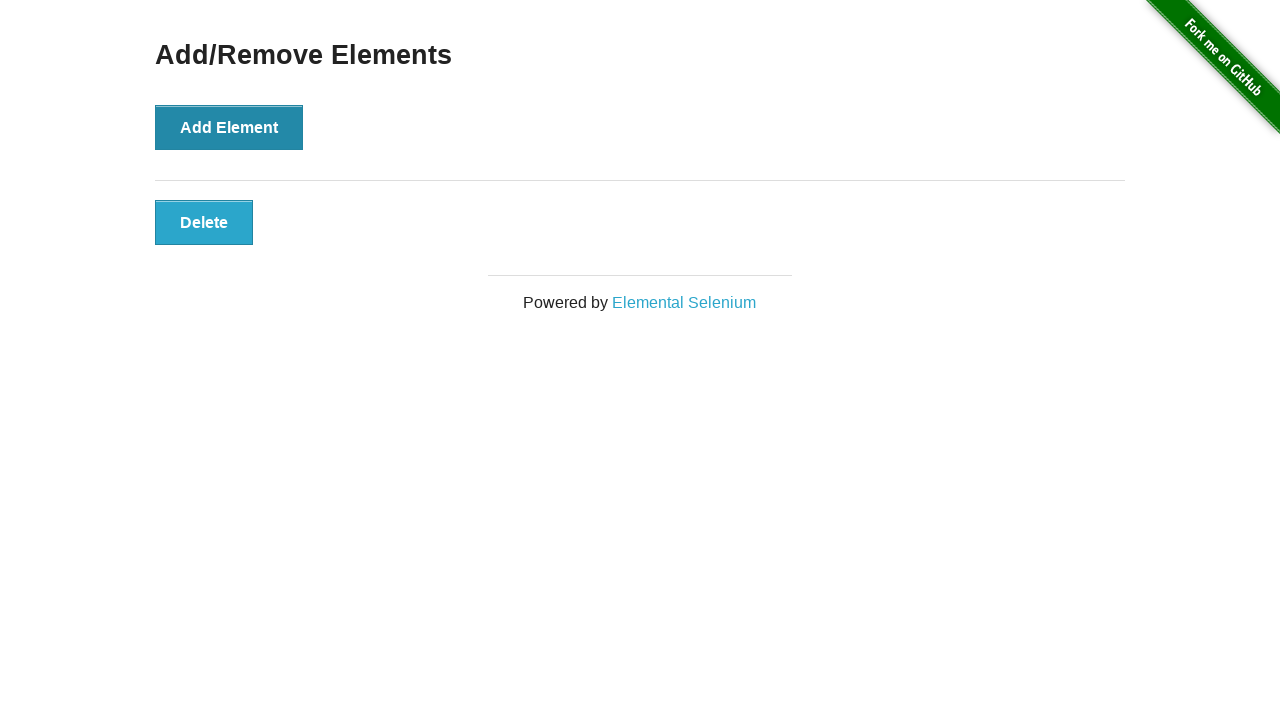

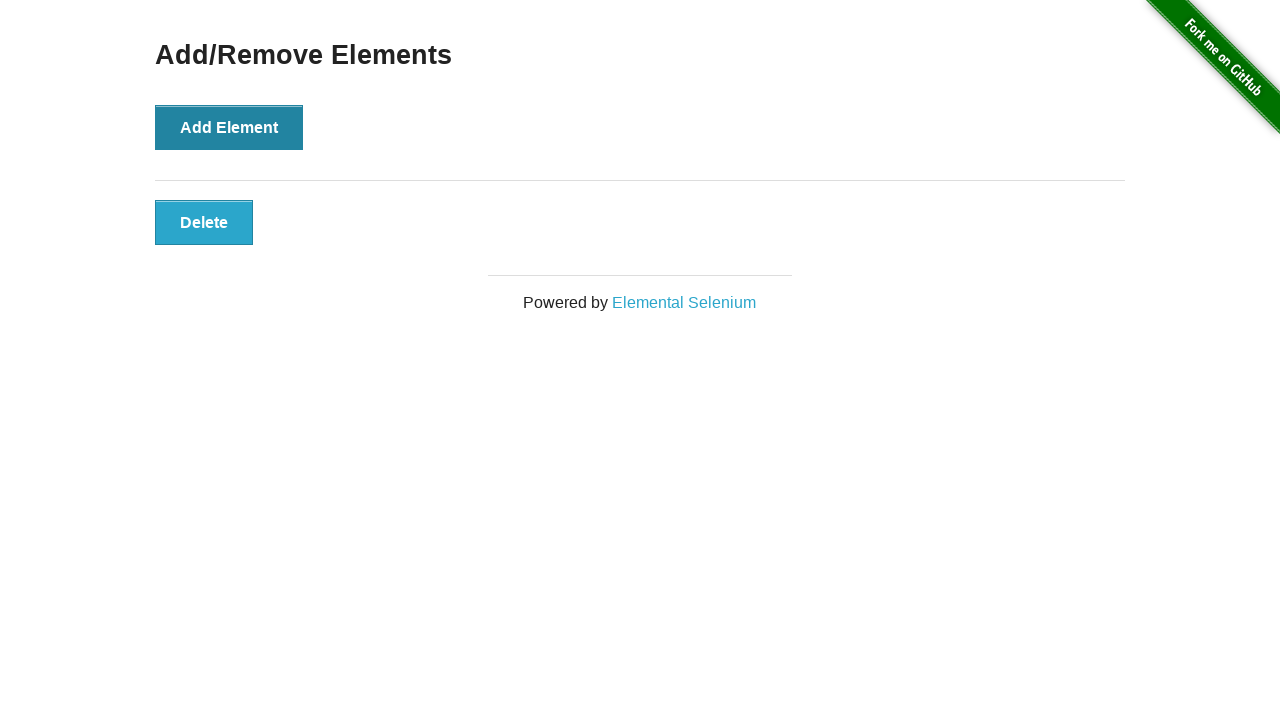